Tests multiple window handling by clicking a link that opens a new window, switching to the new window to read its content, then switching back to the parent window to verify its content.

Starting URL: http://the-internet.herokuapp.com/

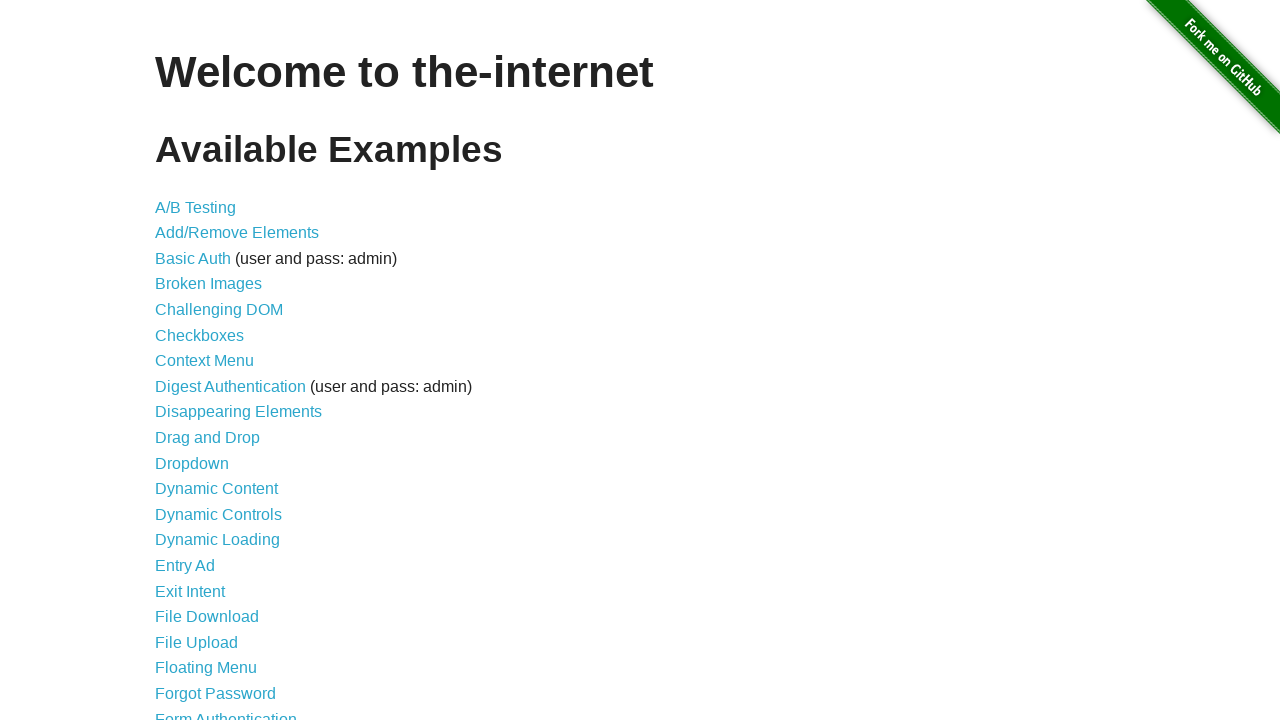

Clicked on 'Multiple Windows' link at (218, 369) on text=Multiple Windows
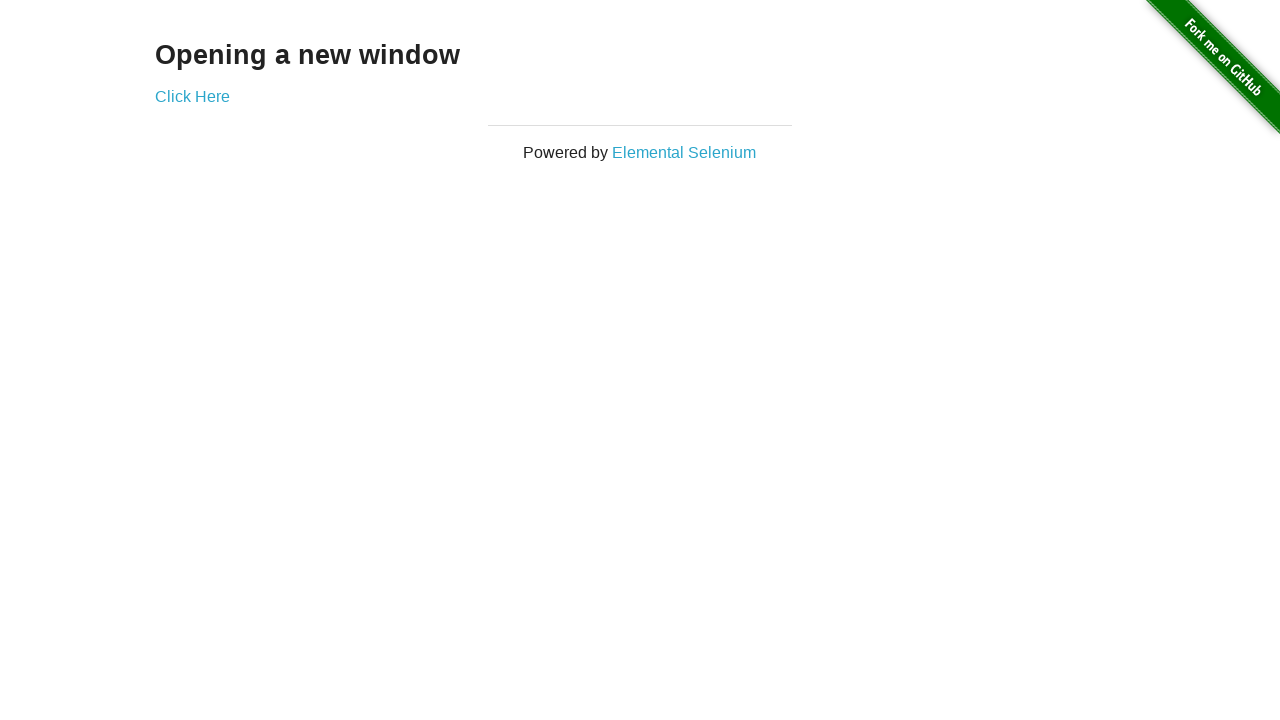

Clicked link that opens a new window at (192, 96) on a[href*='windows']
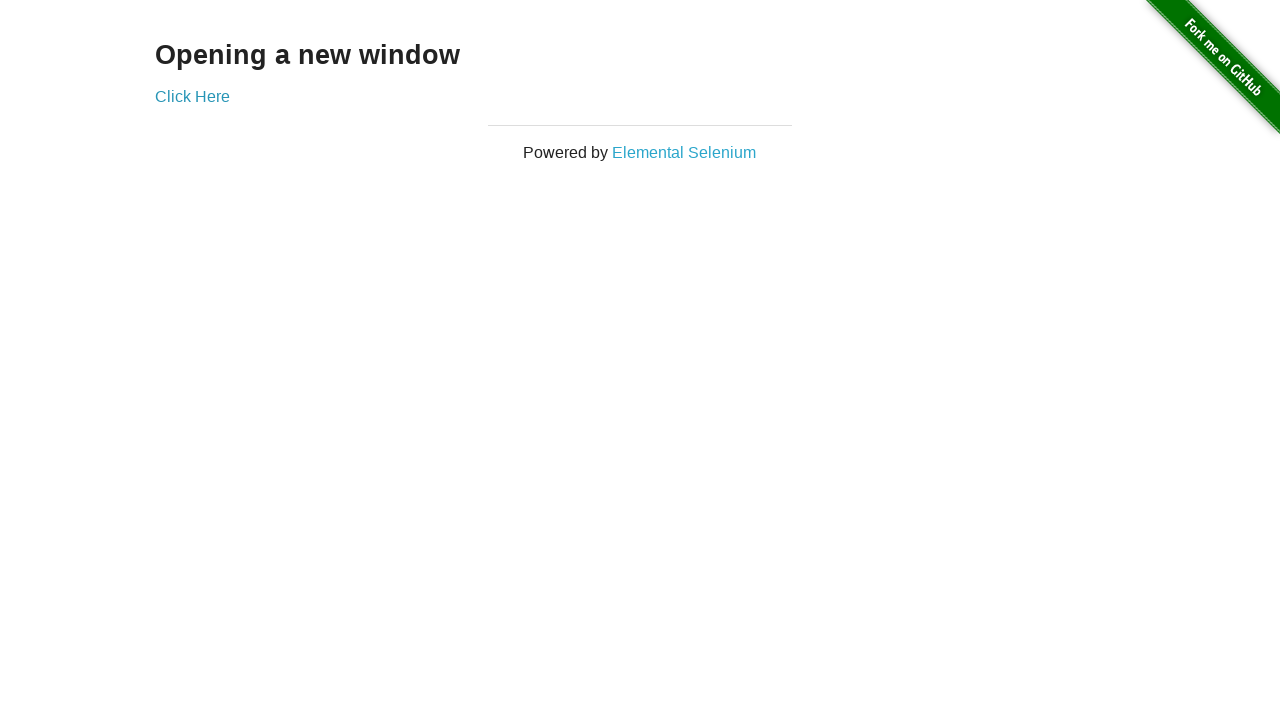

Captured new window/page object
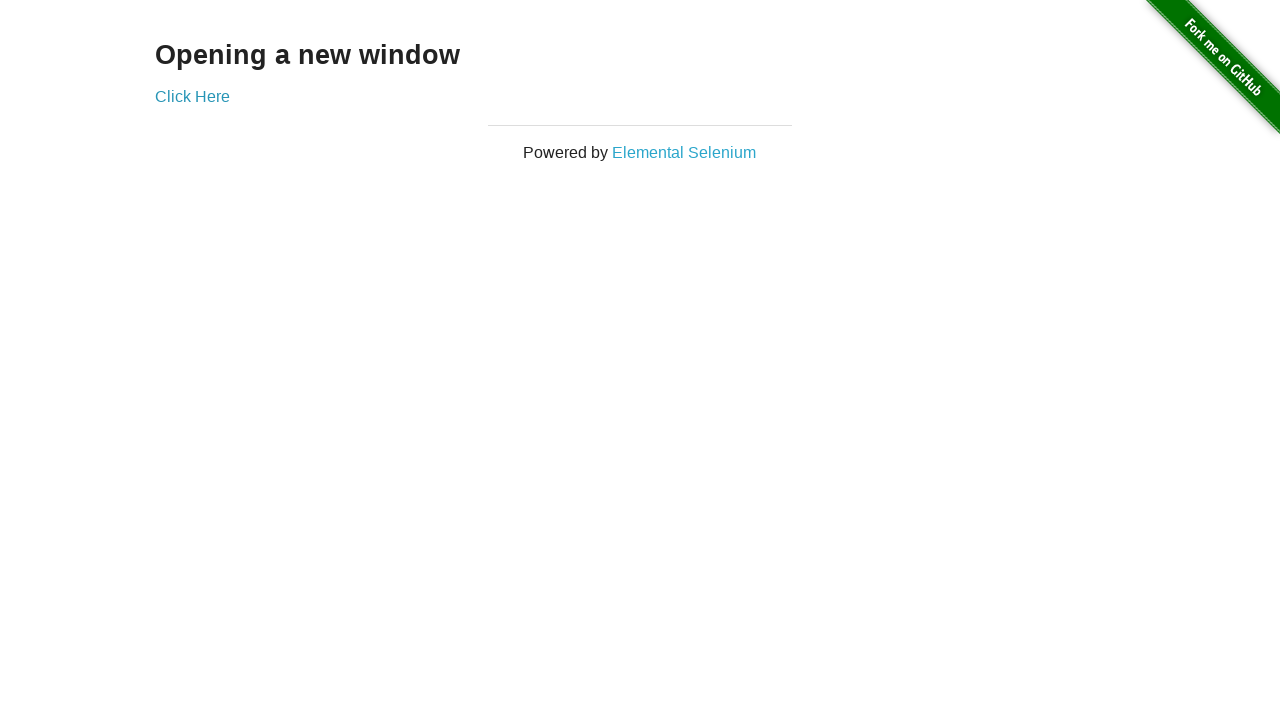

New page loaded and h3 element is visible
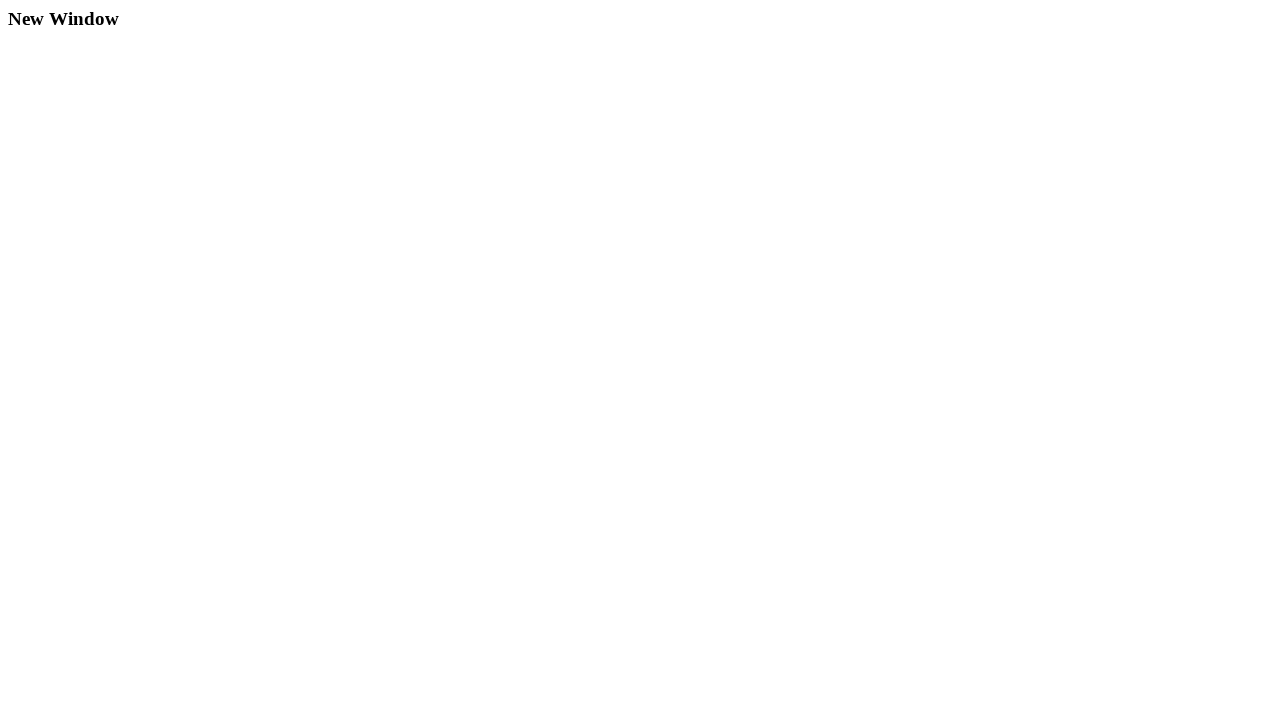

Read new window content: 'New Window'
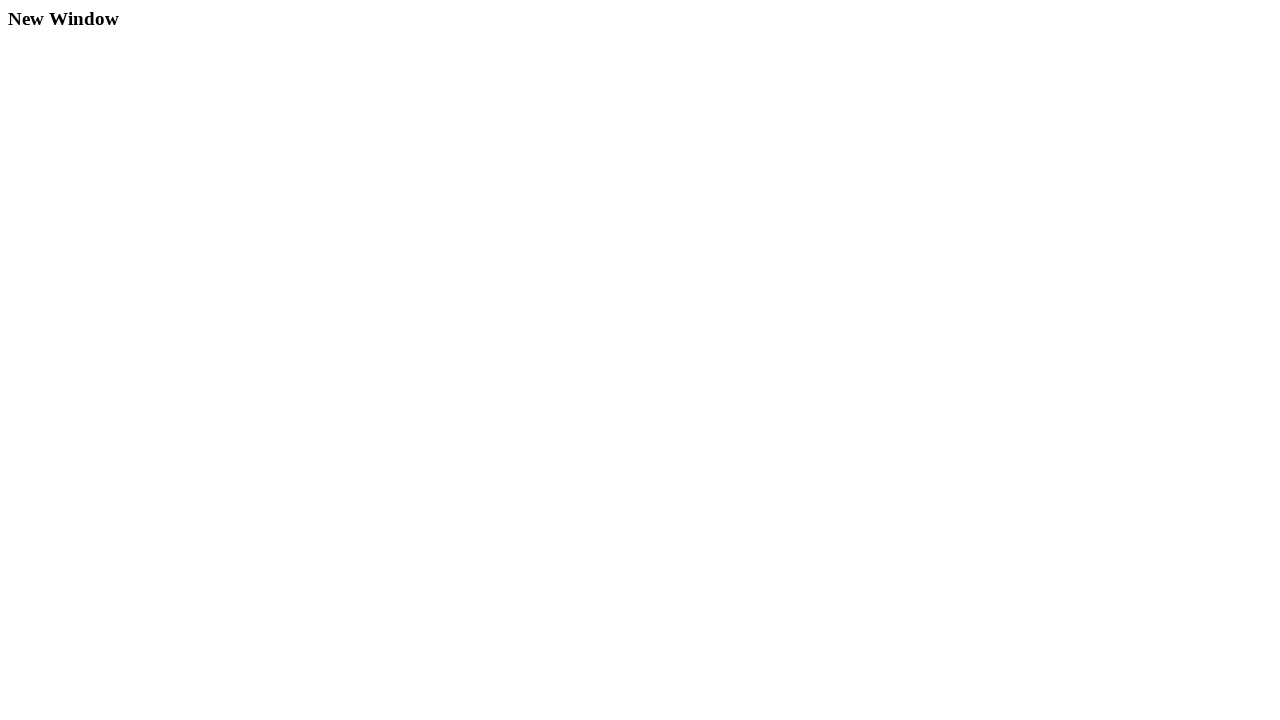

Switched back to parent window
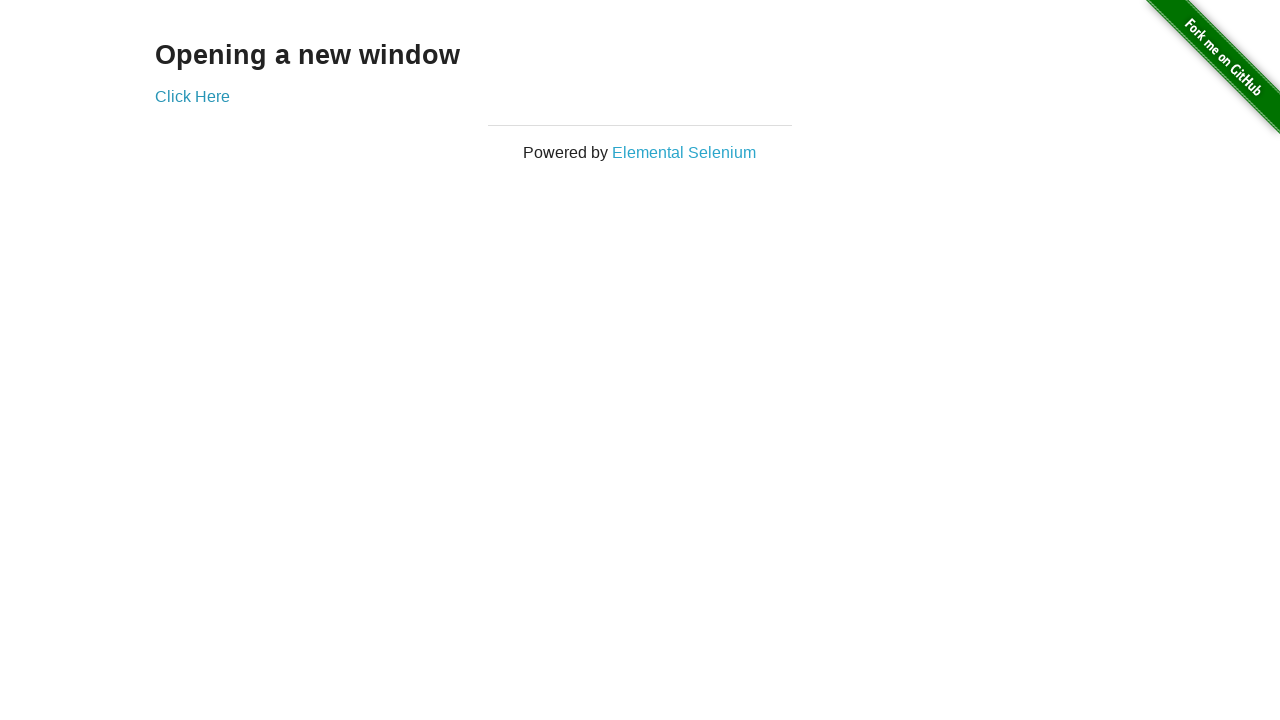

Read parent window content: 'Opening a new window'
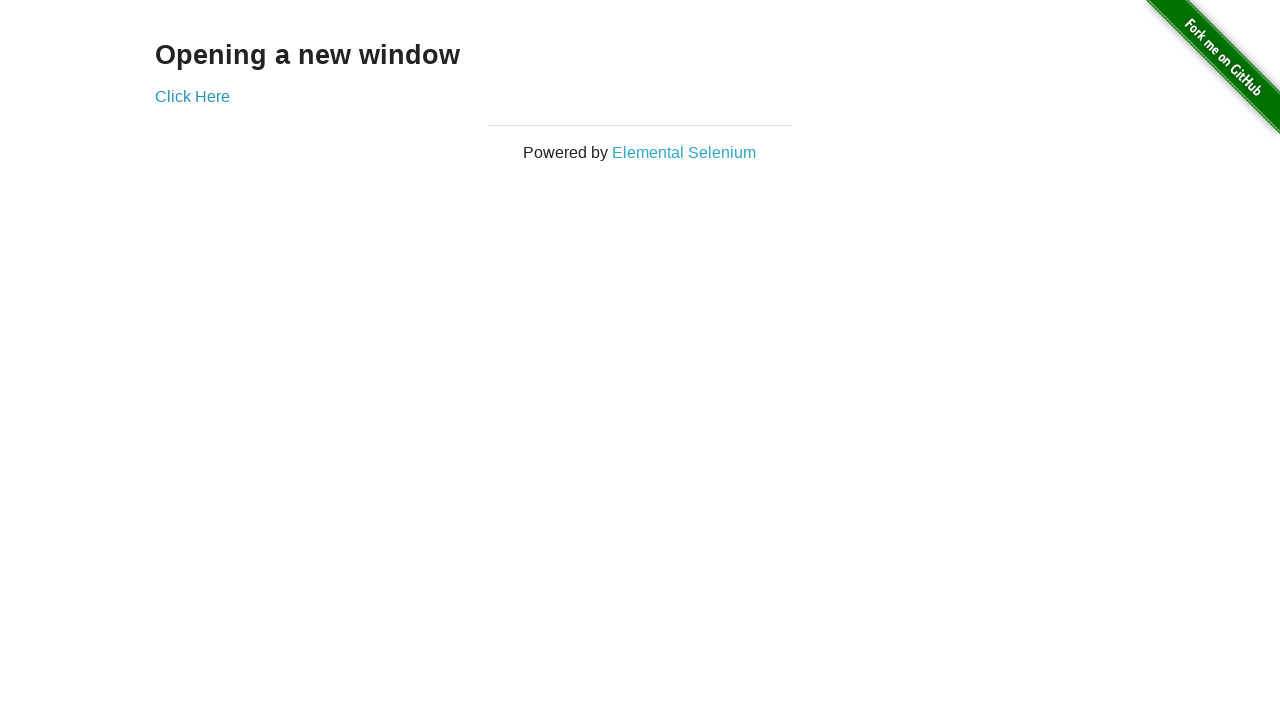

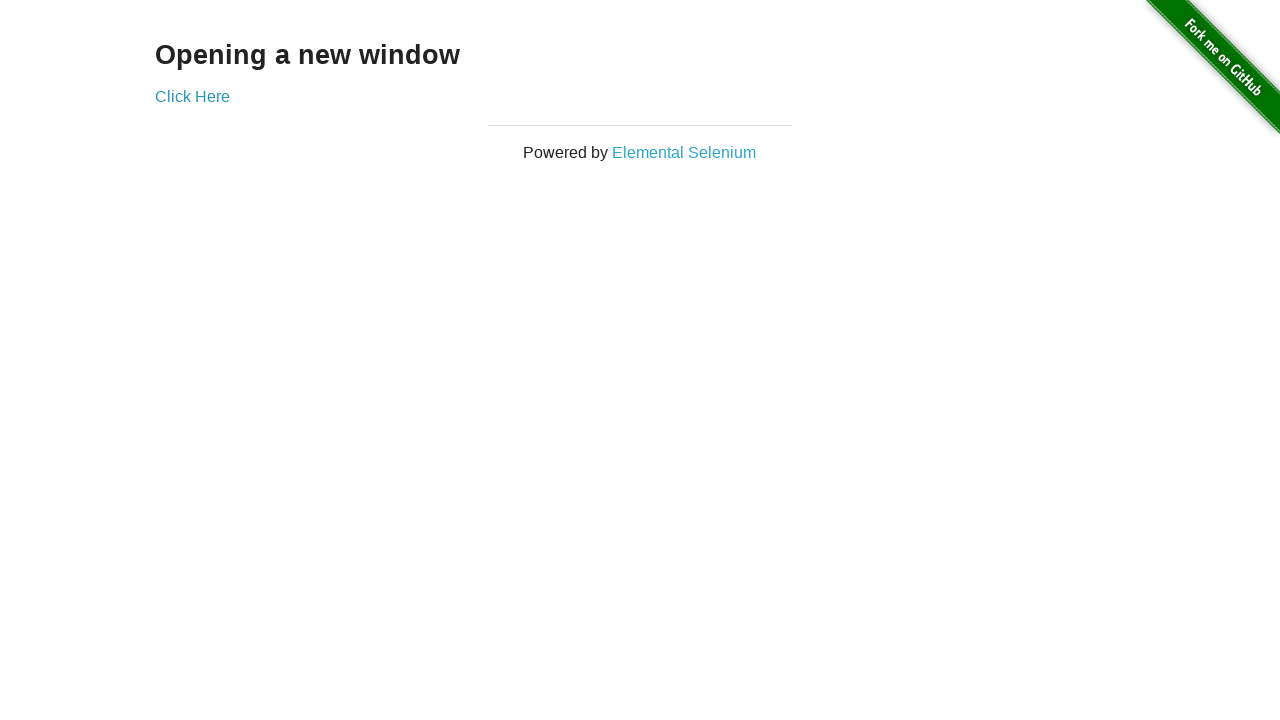